Tests various XPath selection strategies on a form page, including finding elements by attributes, using XPath operators and conditions, and XPath functions like contains and normalize-space

Starting URL: https://www.hyrtutorials.com/p/add-padding-to-containers.html

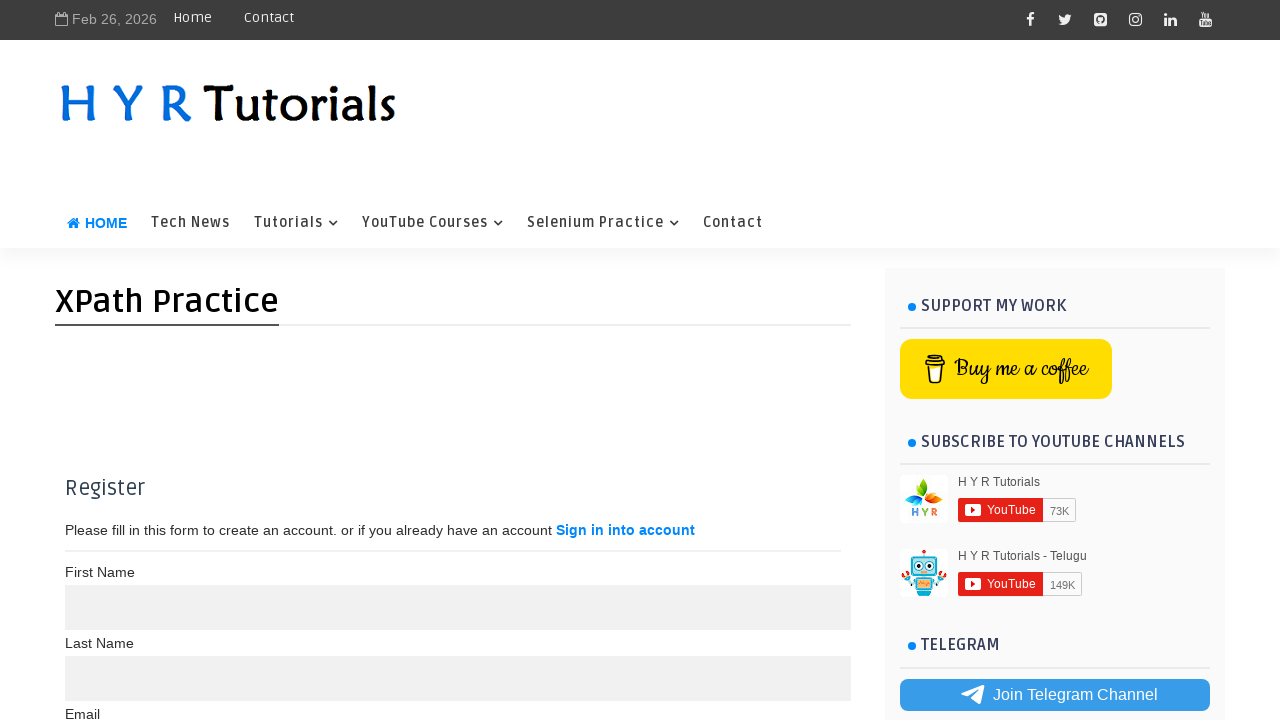

Filled input field with 'Chorasmi' using XPath contains function on name attribute and maxlength condition on //input[contains(@name,'name') and @maxlength=10]
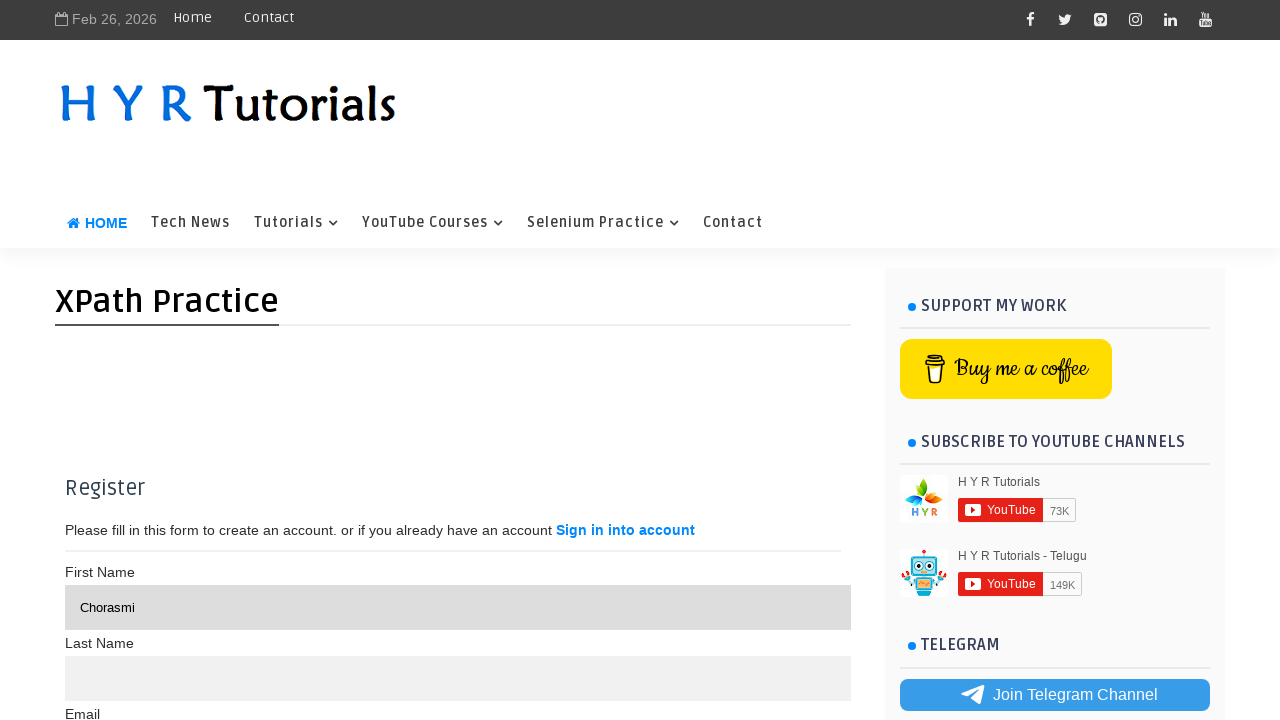

Waited for label element using XPath normalize-space function to find 'Firast Name' text
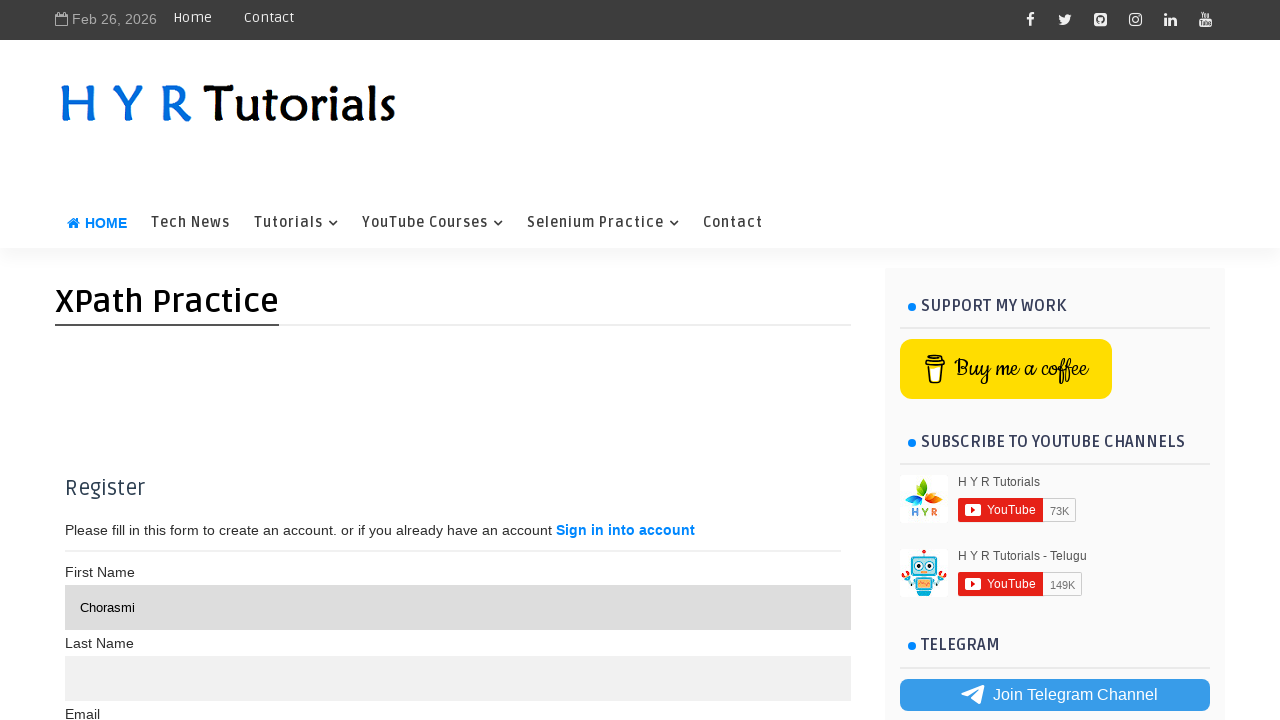

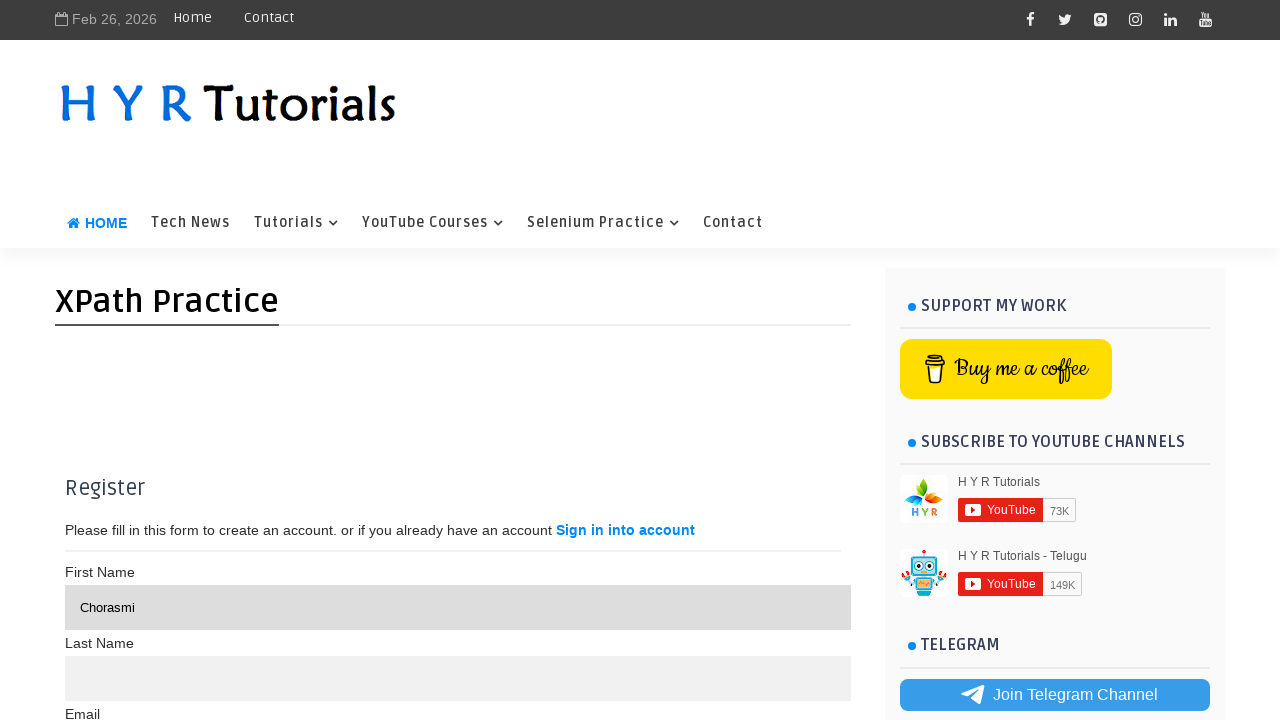